Tests clearing the complete state of all items by checking and unchecking the toggle-all

Starting URL: https://demo.playwright.dev/todomvc

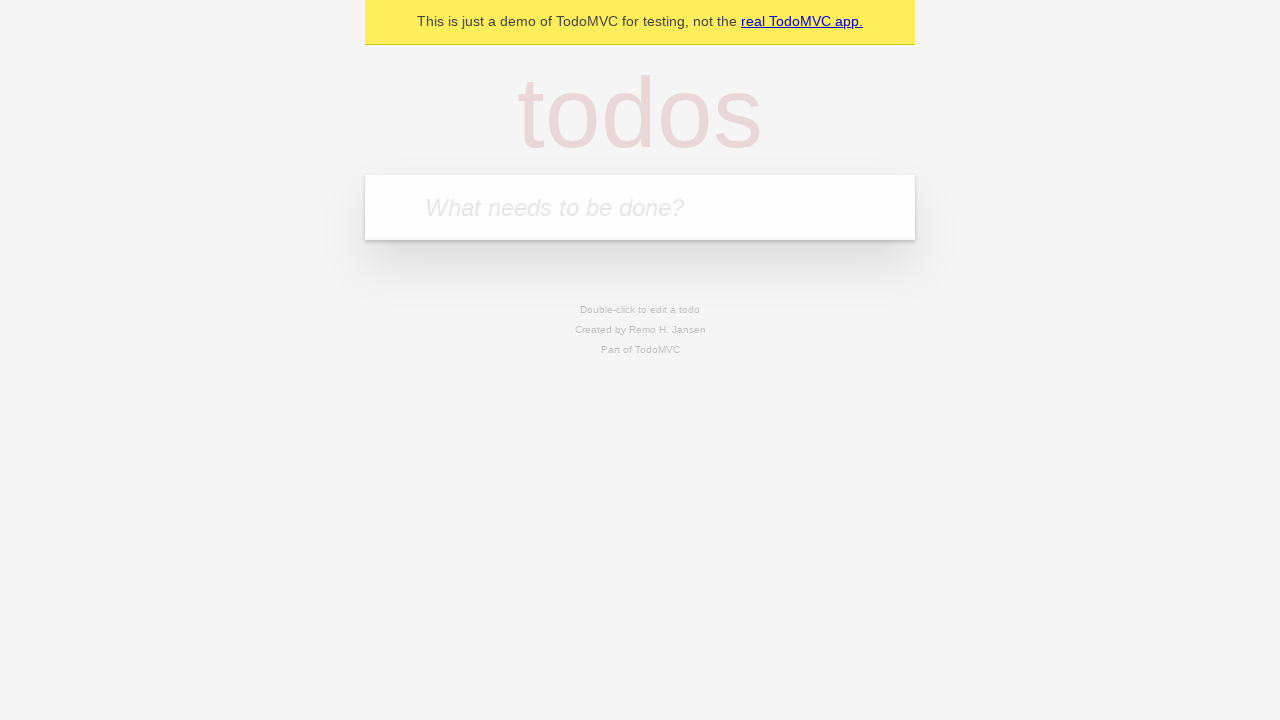

Filled todo input with 'buy some cheese' on internal:attr=[placeholder="What needs to be done?"i]
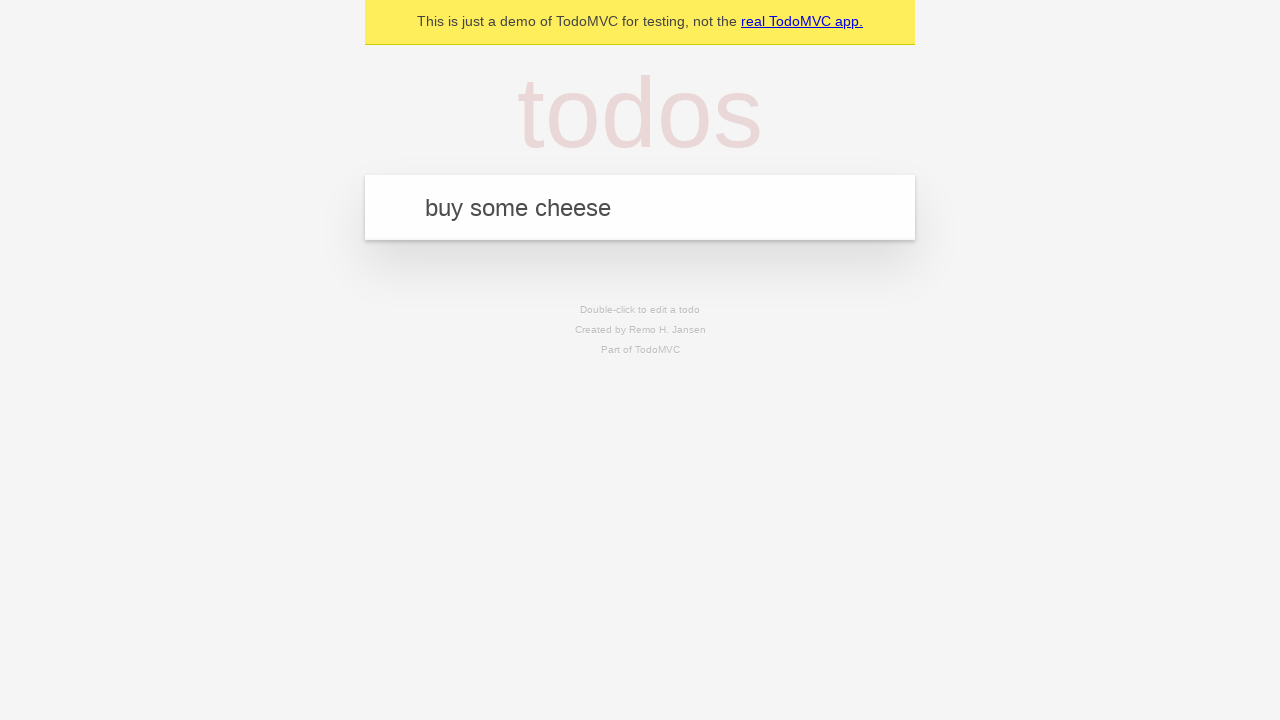

Pressed Enter to add 'buy some cheese' to todo list on internal:attr=[placeholder="What needs to be done?"i]
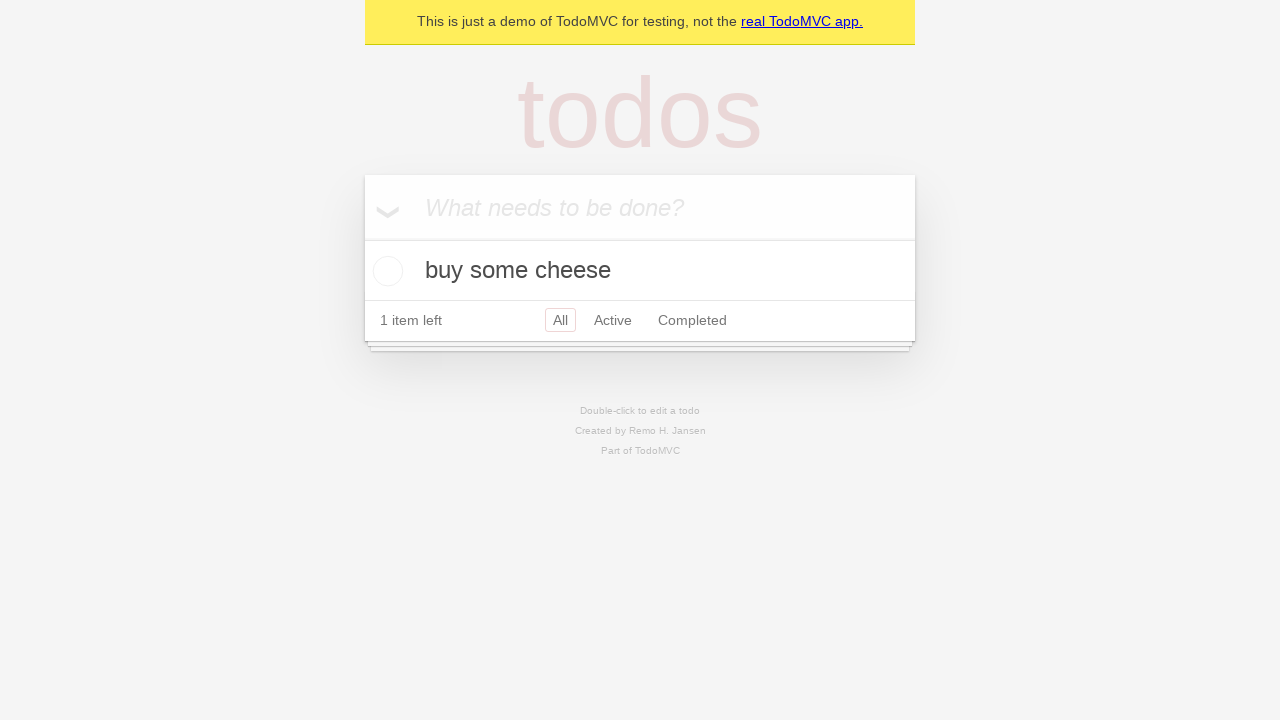

Filled todo input with 'feed the cat' on internal:attr=[placeholder="What needs to be done?"i]
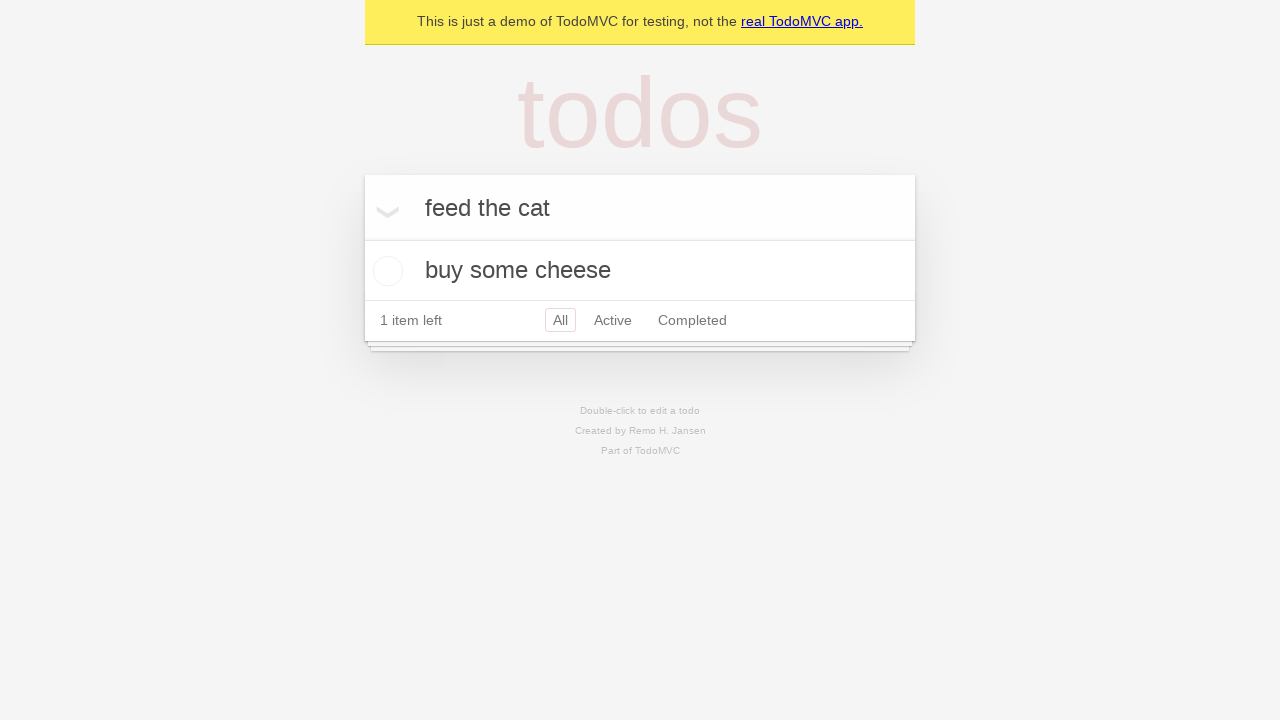

Pressed Enter to add 'feed the cat' to todo list on internal:attr=[placeholder="What needs to be done?"i]
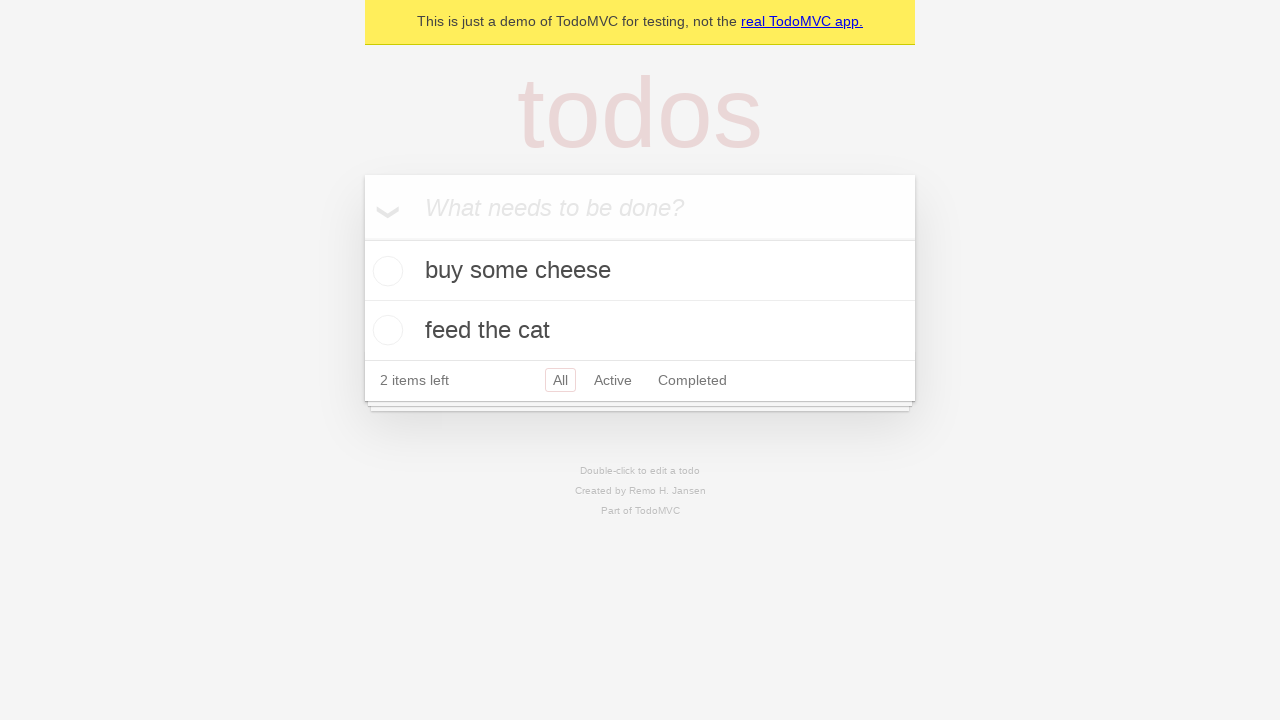

Filled todo input with 'book a doctors appointment' on internal:attr=[placeholder="What needs to be done?"i]
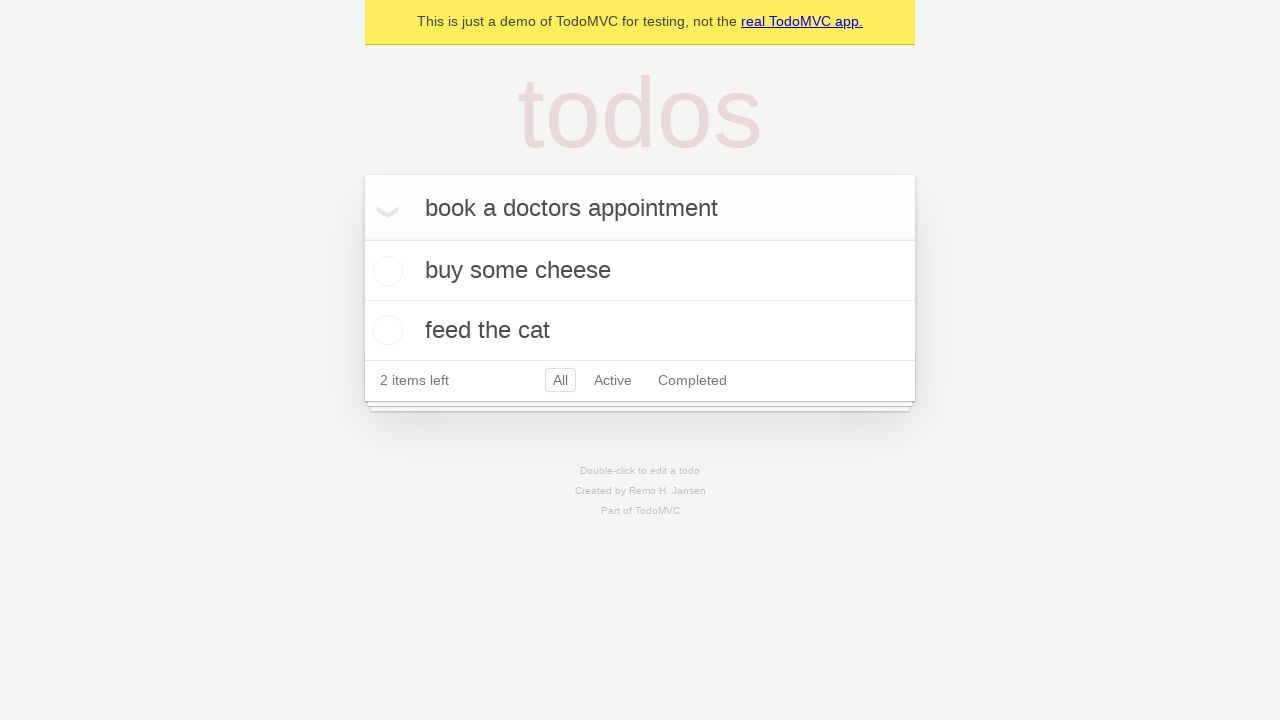

Pressed Enter to add 'book a doctors appointment' to todo list on internal:attr=[placeholder="What needs to be done?"i]
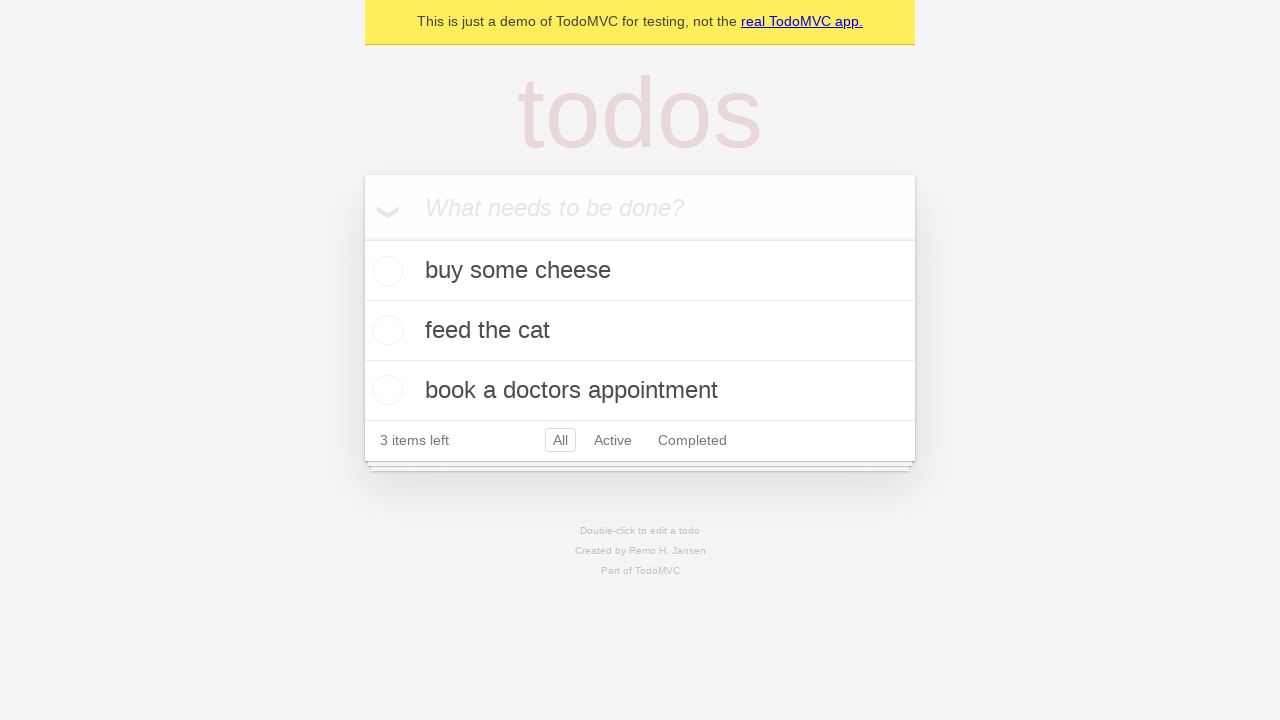

Checked the toggle-all button to mark all items as complete at (362, 238) on internal:label="Mark all as complete"i
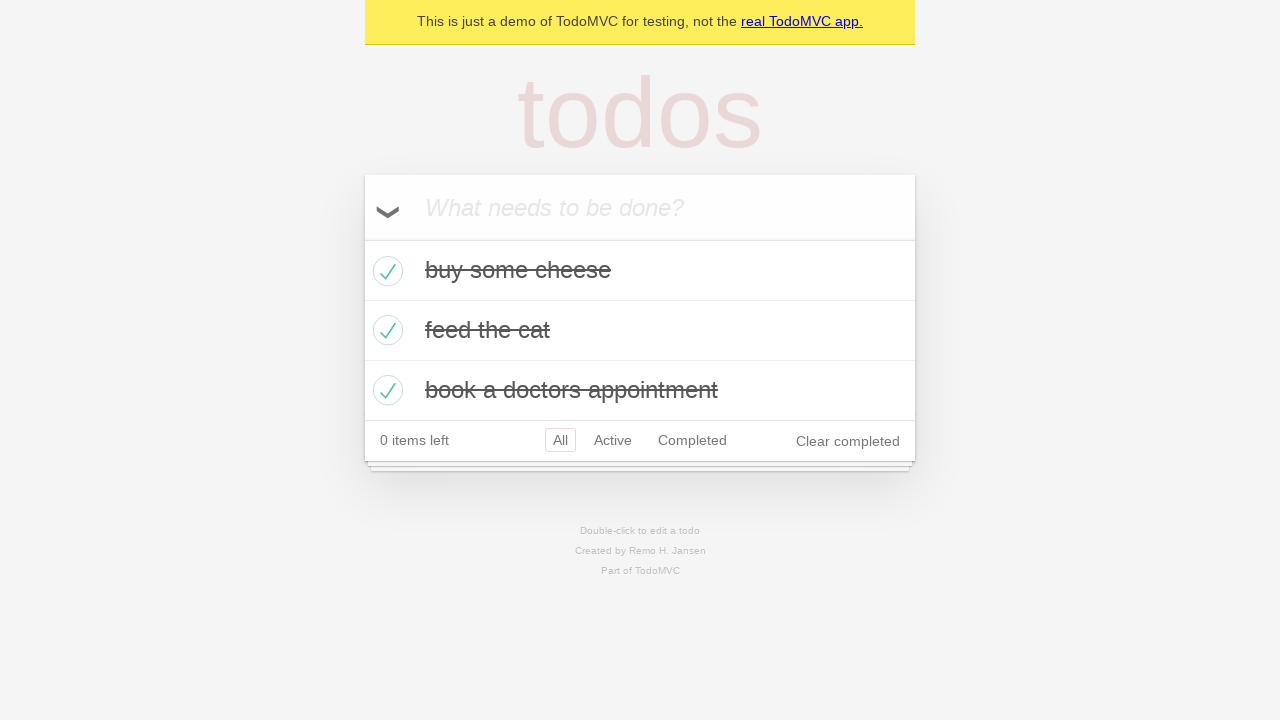

Unchecked the toggle-all button to clear complete state of all items at (362, 238) on internal:label="Mark all as complete"i
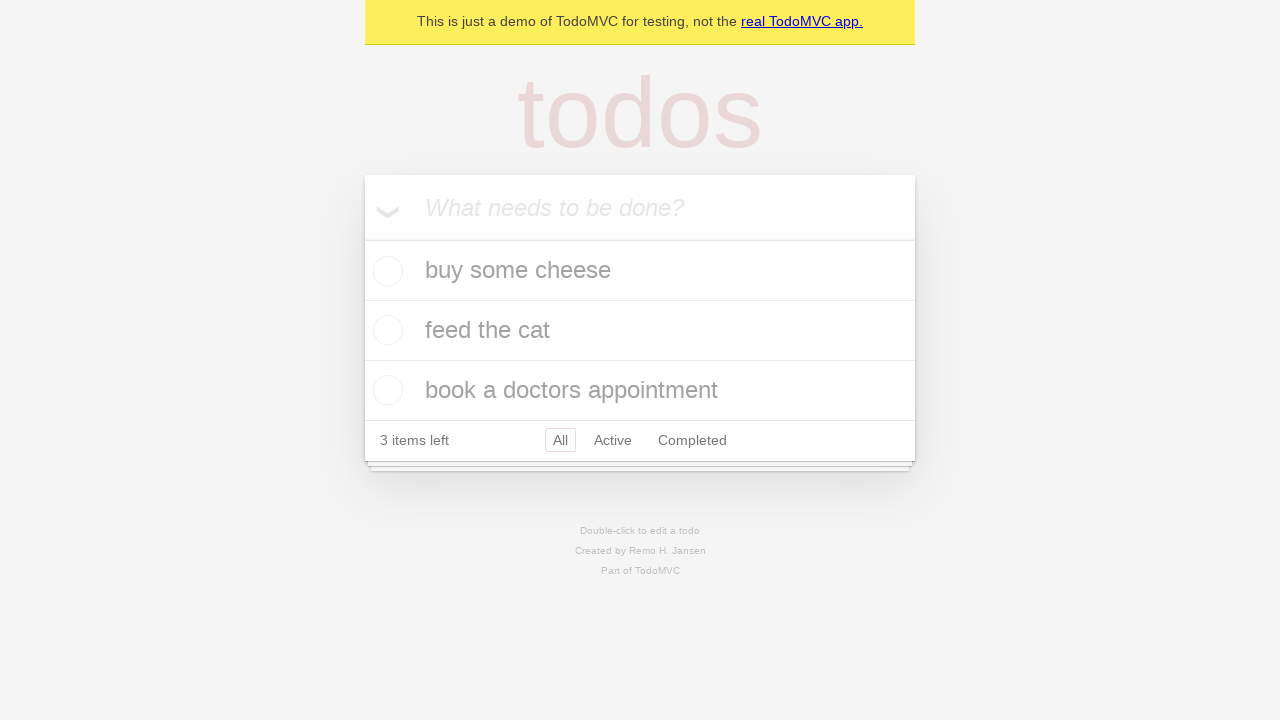

Waited for todo items to update after toggling all state
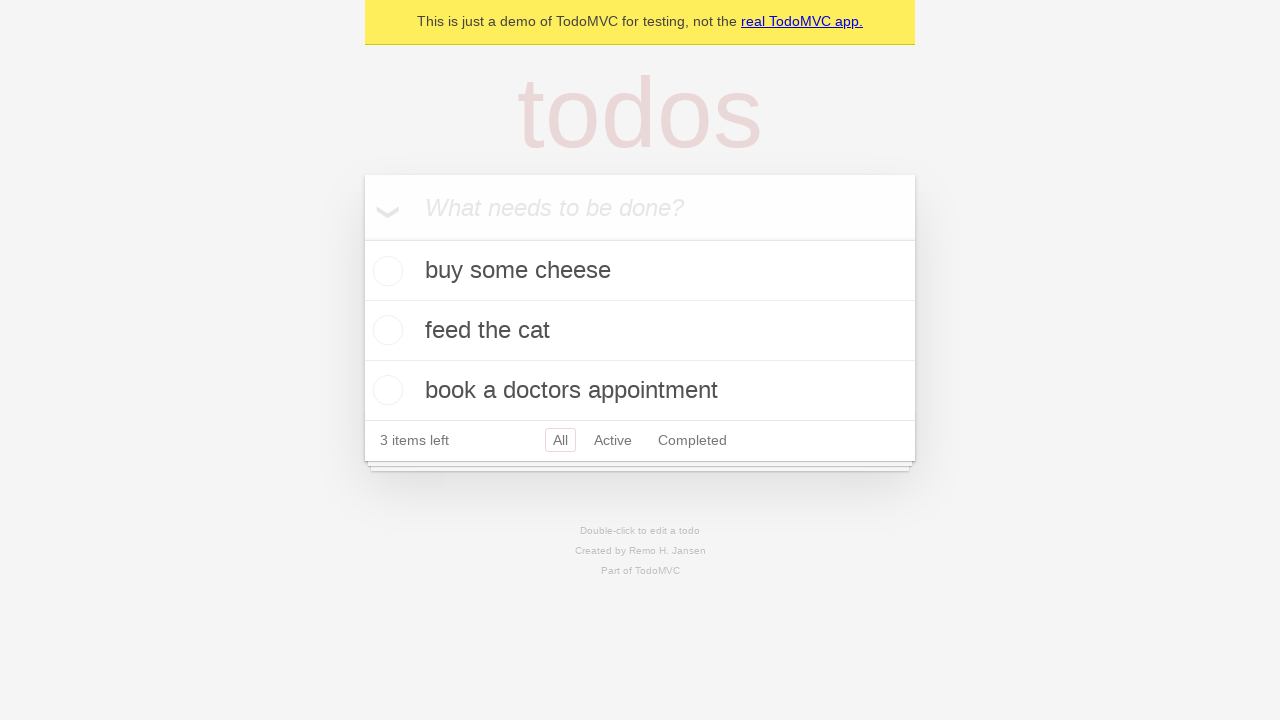

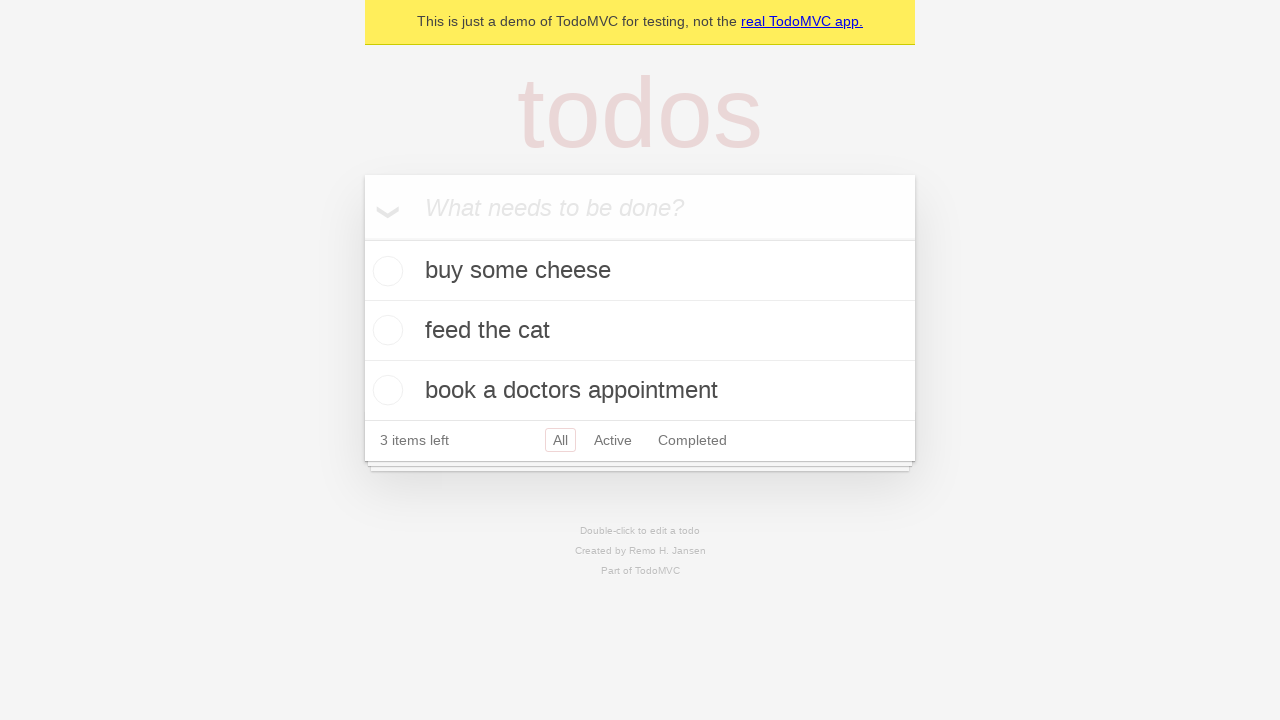